Tests a complete flight booking flow on BlazeDemo - selecting departure and destination cities, choosing a flight, filling in passenger and payment details, and confirming the purchase.

Starting URL: https://blazedemo.com/

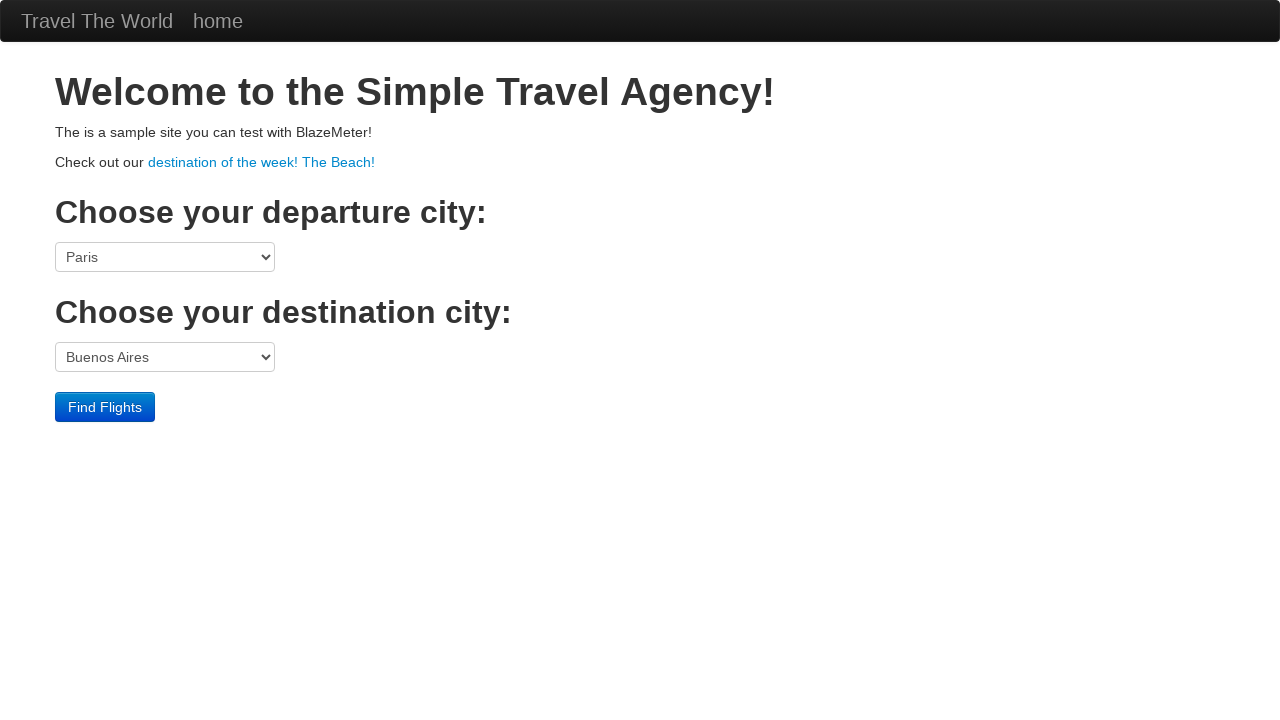

Clicked departure city dropdown at (165, 257) on select[name='fromPort']
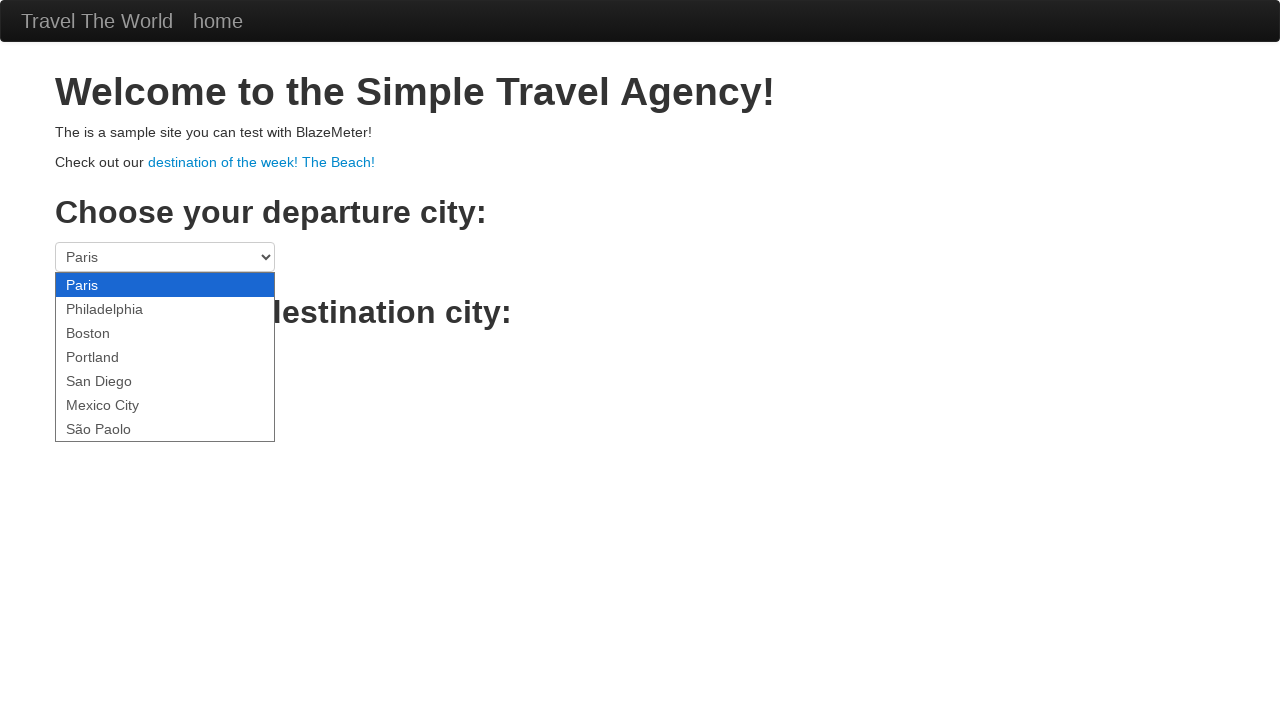

Selected Philadelphia as departure city on select[name='fromPort']
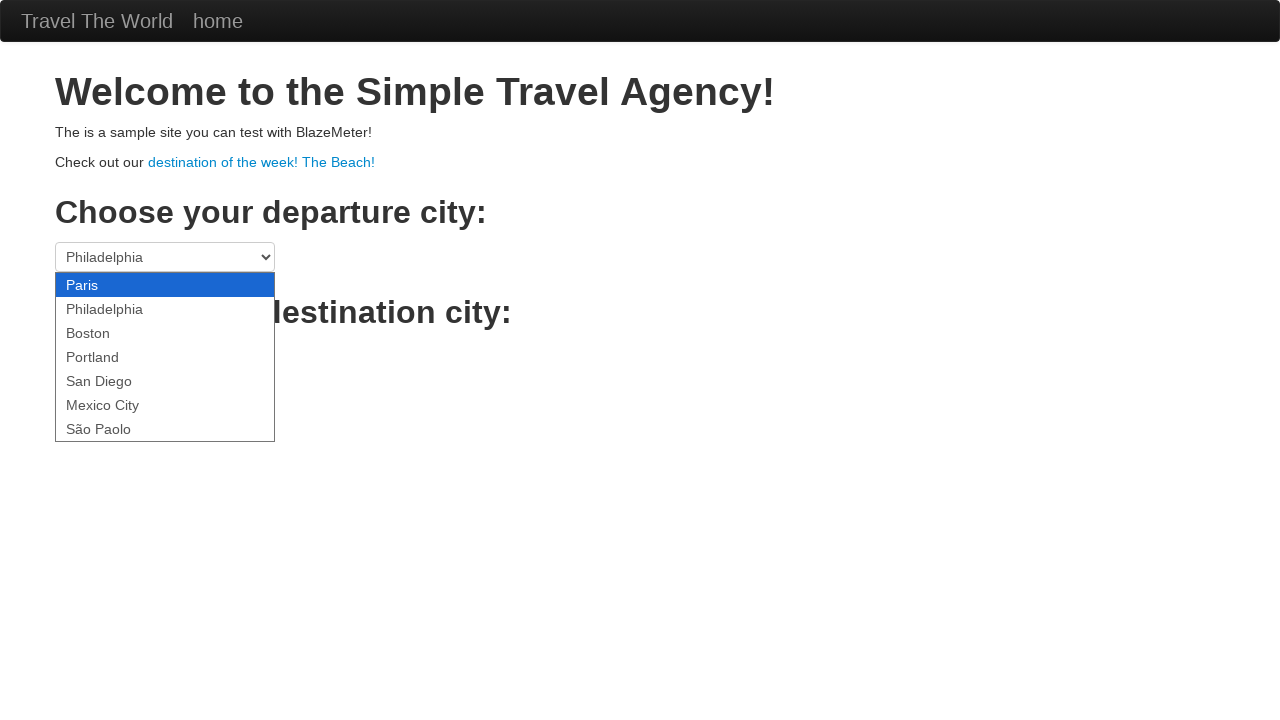

Clicked destination city dropdown at (165, 357) on select[name='toPort']
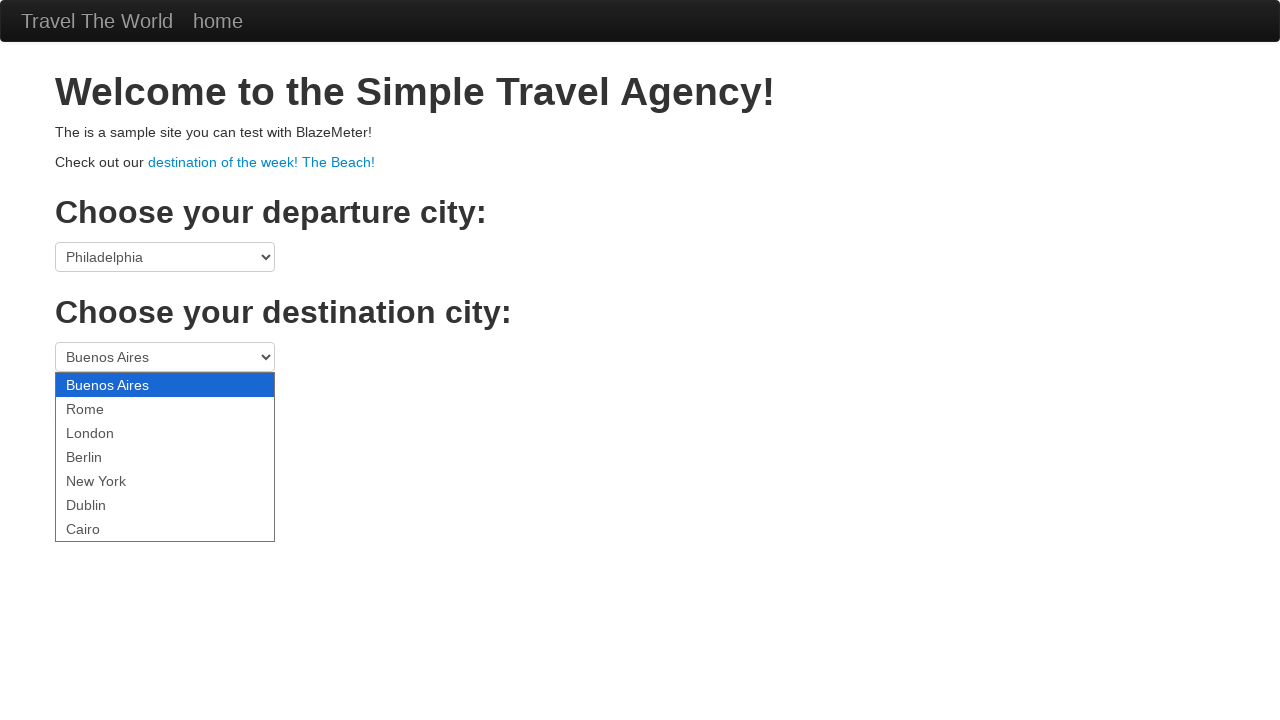

Selected London as destination city on select[name='toPort']
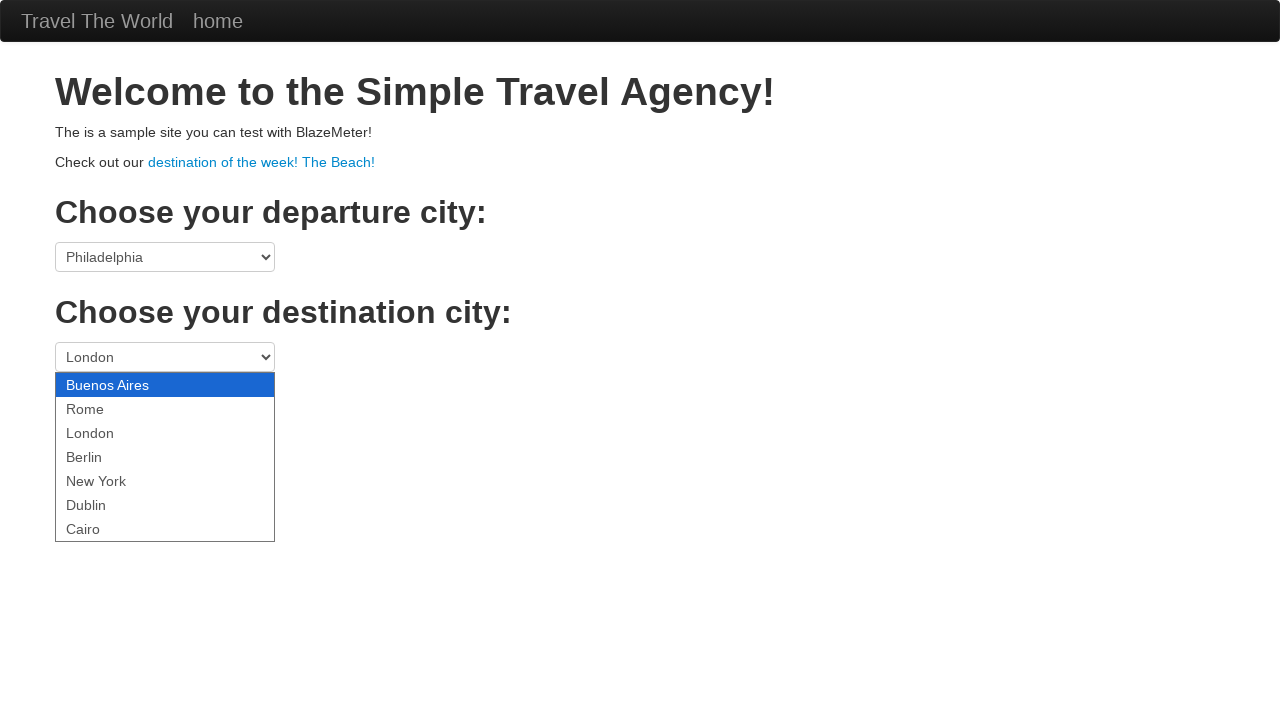

Clicked Find Flights button at (105, 407) on .btn-primary
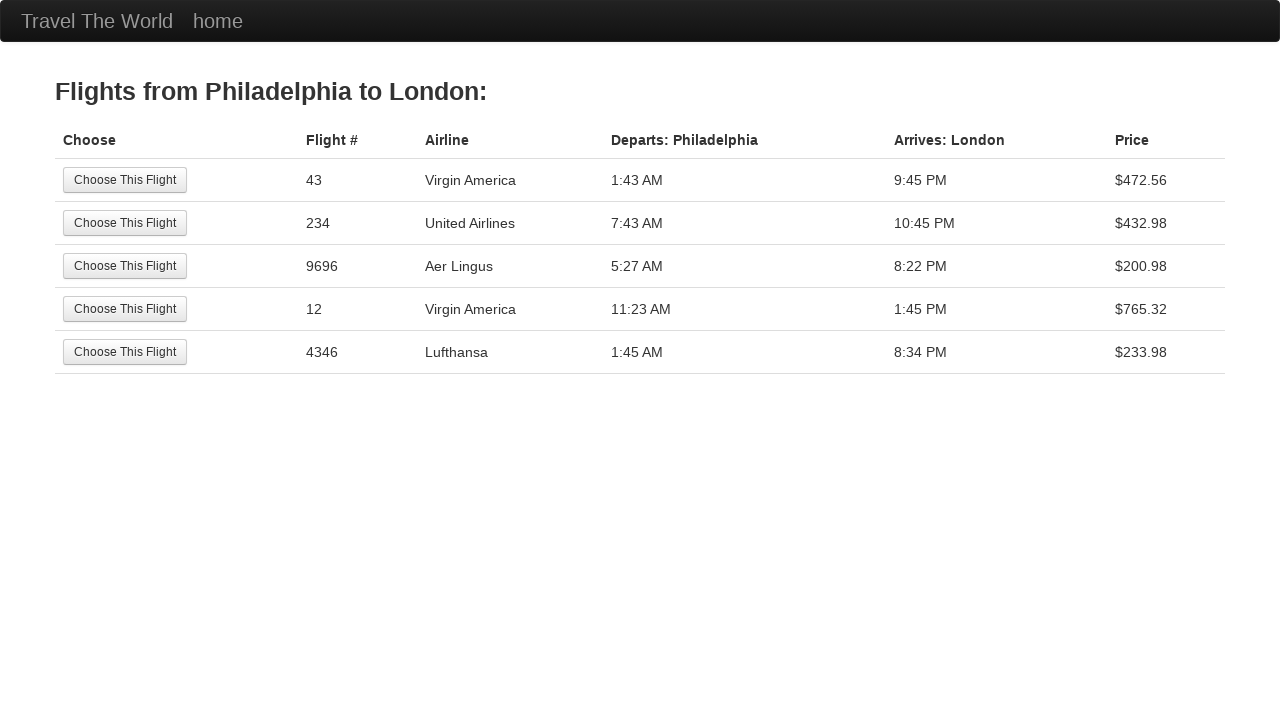

Selected second flight option at (125, 223) on tr:nth-child(2) .btn
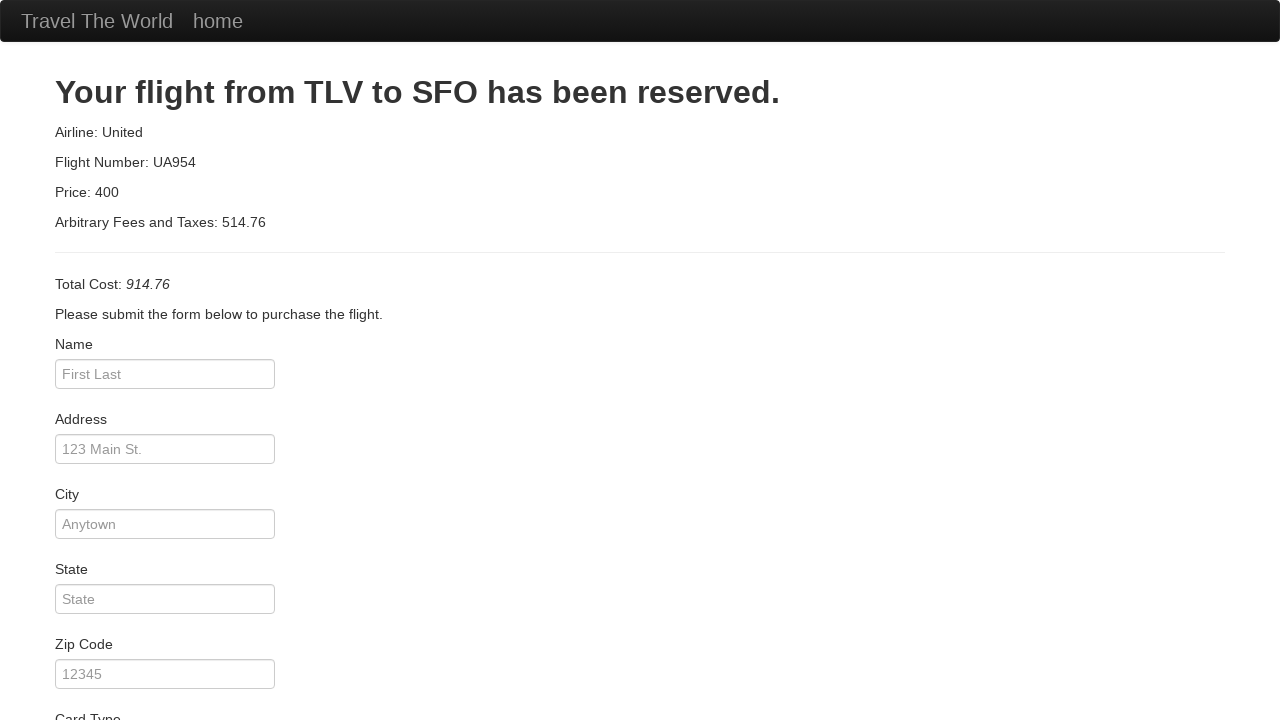

Clicked passenger name field at (165, 374) on #inputName
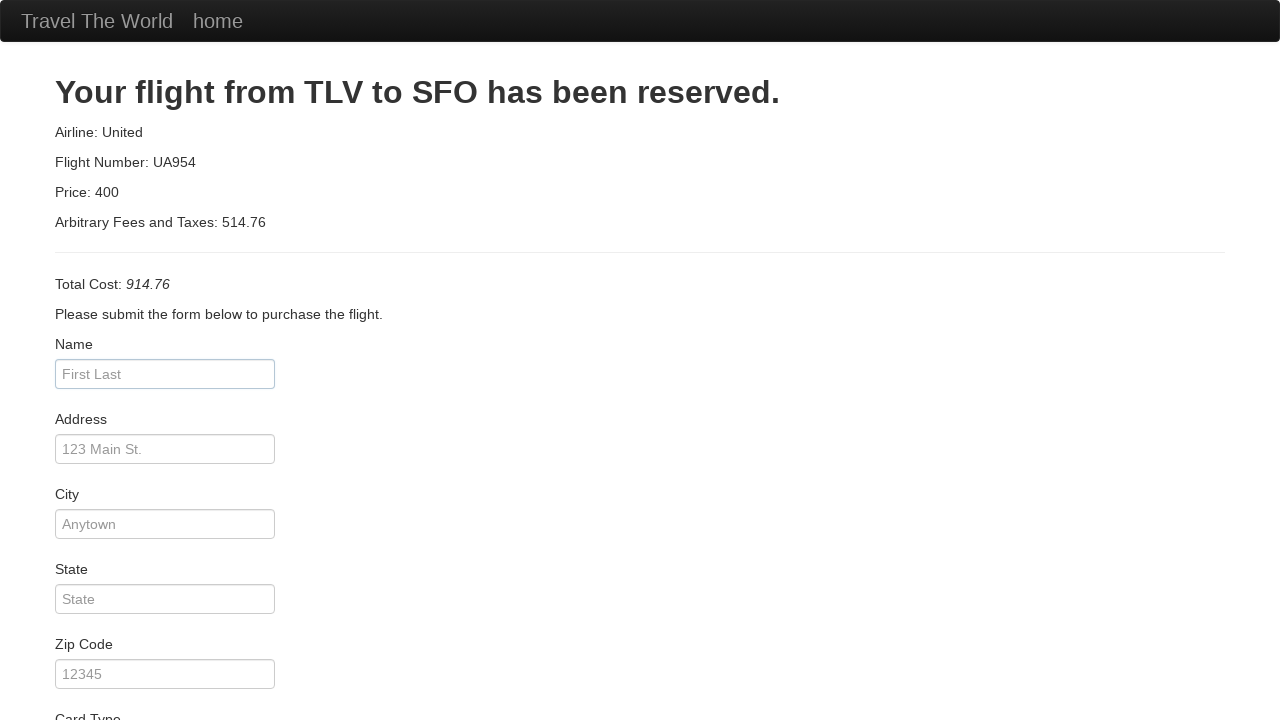

Entered passenger name 'Pedro' on #inputName
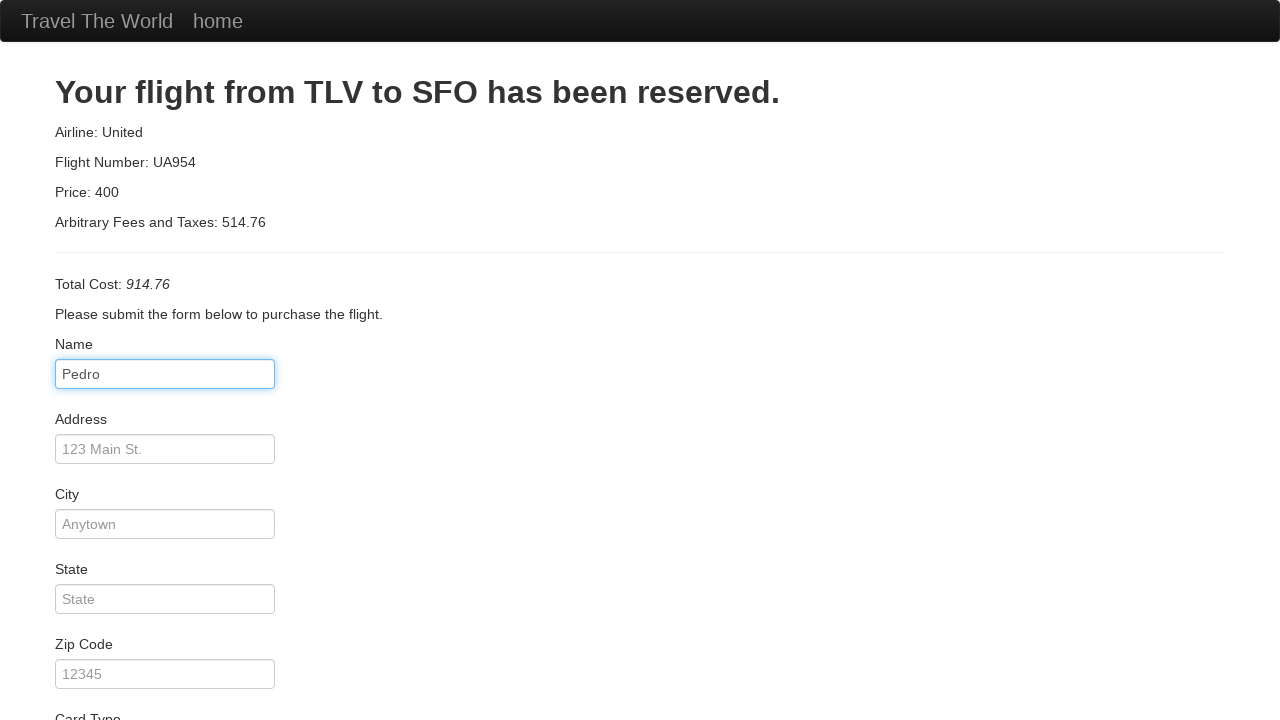

Entered address 'Rodrigues' on #address
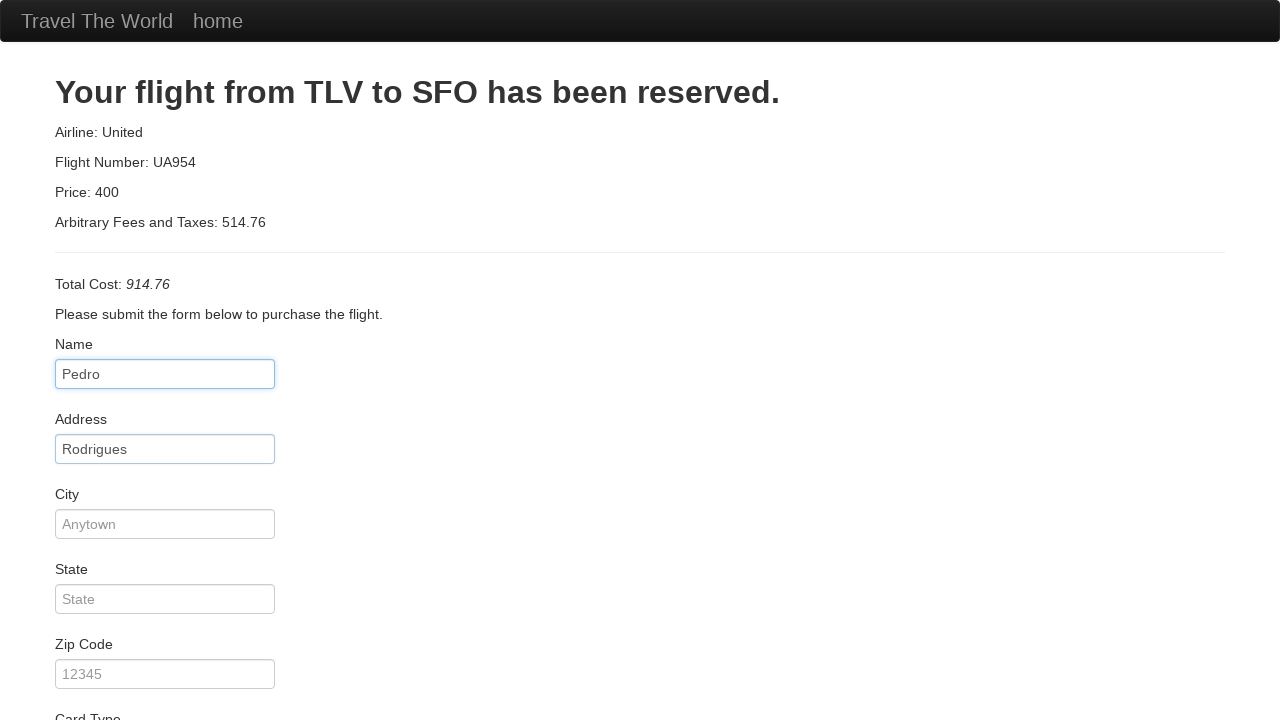

Clicked city field at (165, 524) on #city
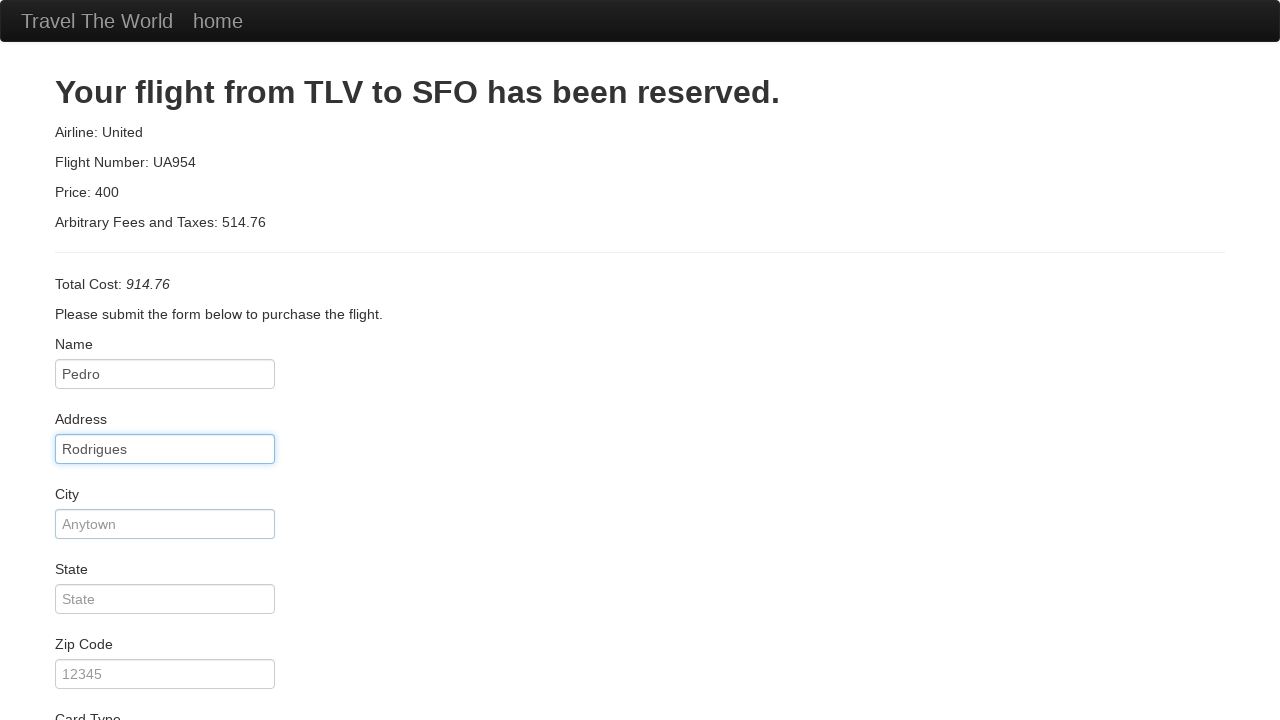

Entered city 'Viseu' on #city
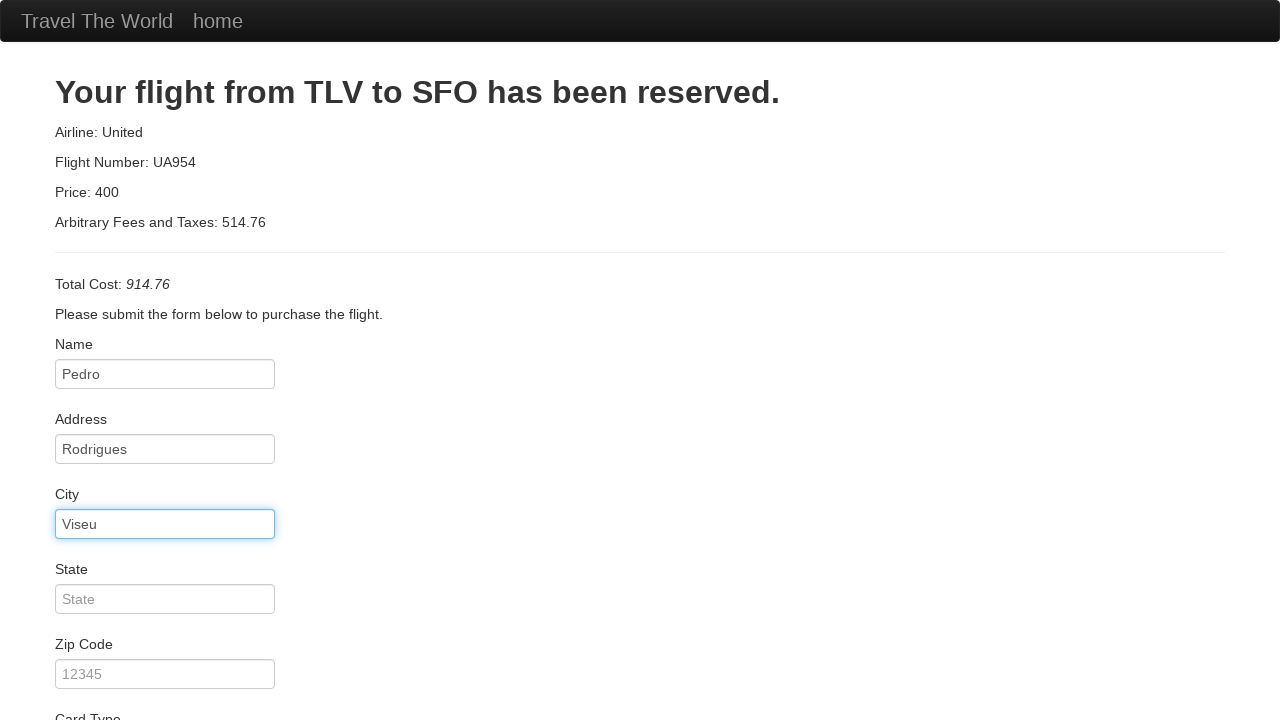

Clicked state field at (165, 599) on #state
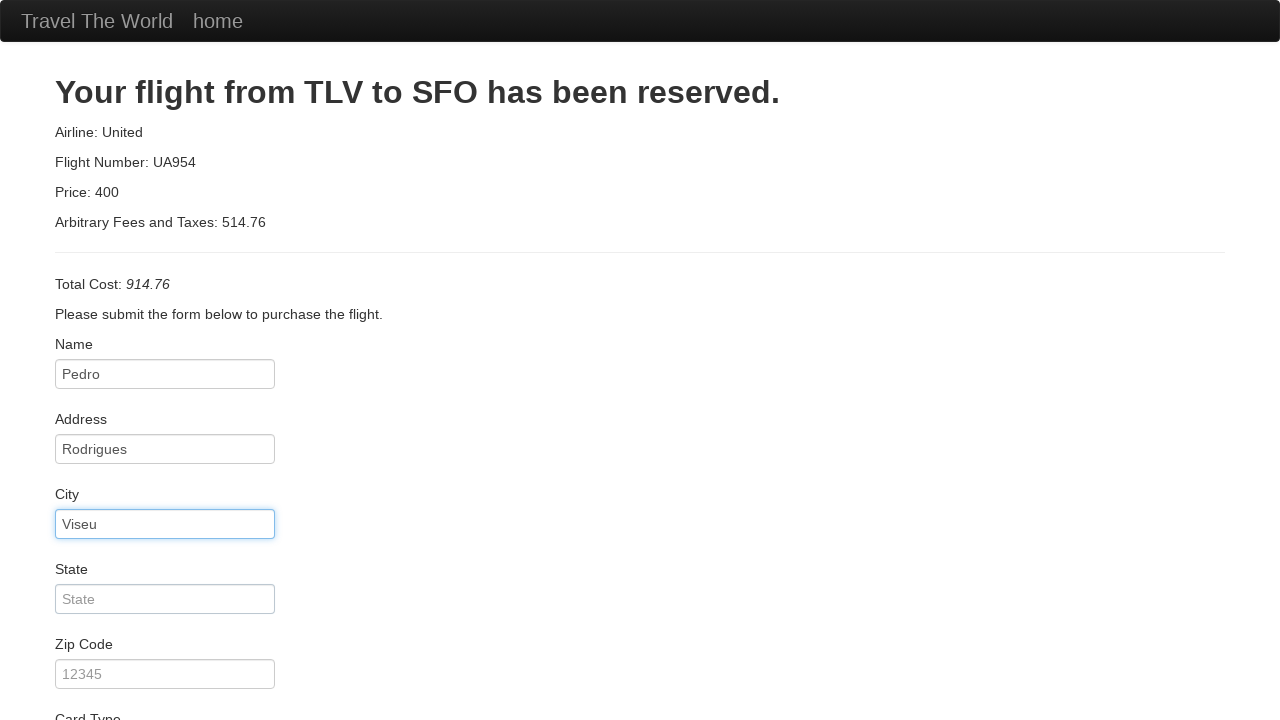

Entered state 'PT' on #state
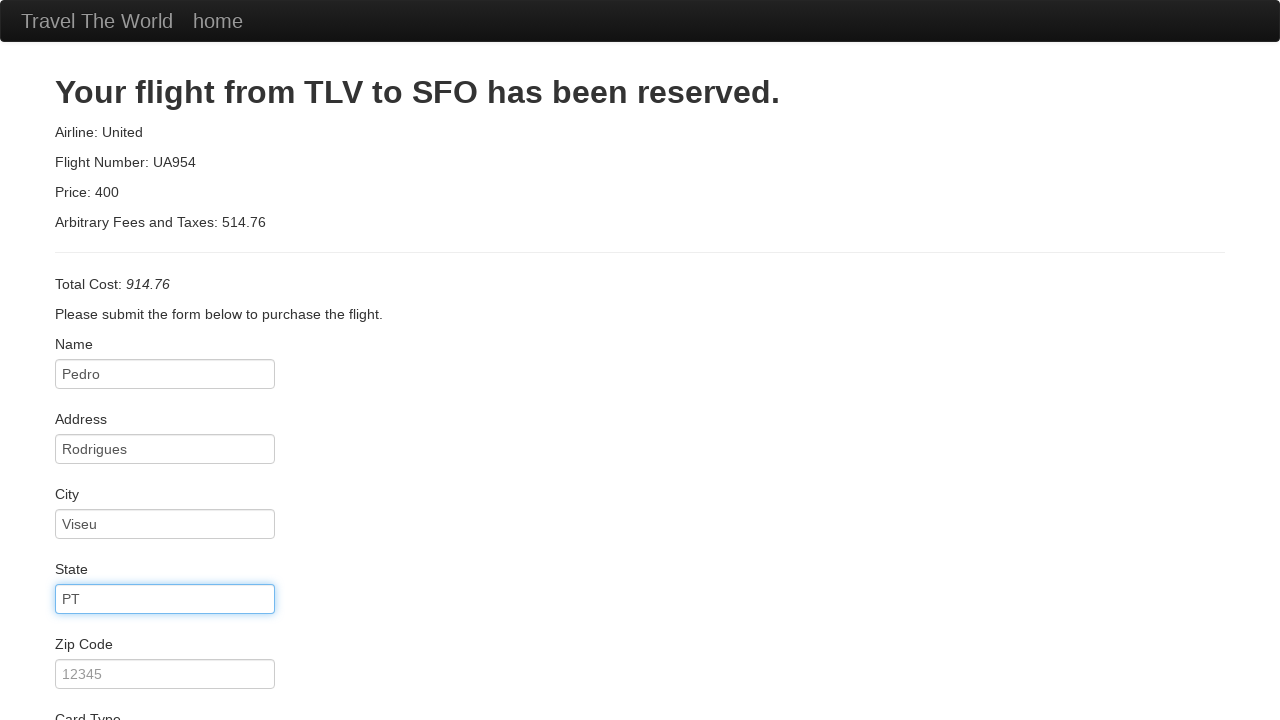

Clicked zip code field at (165, 674) on #zipCode
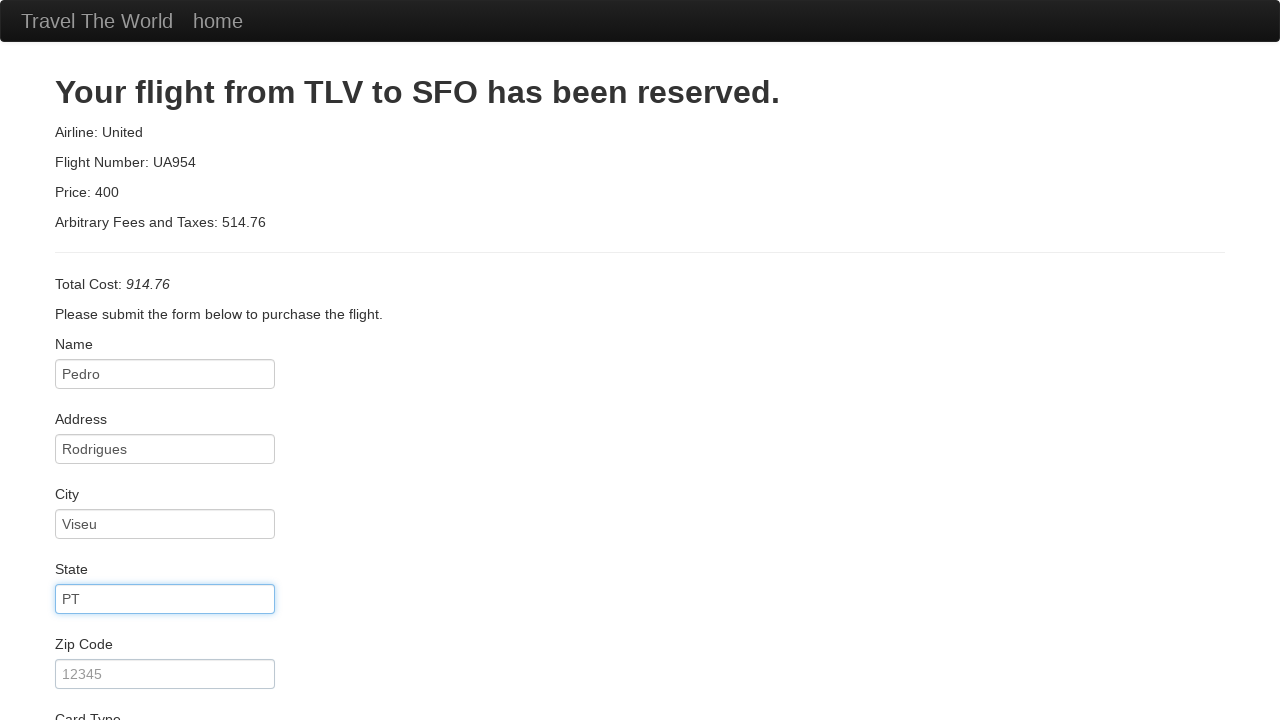

Entered zip code '12345' on #zipCode
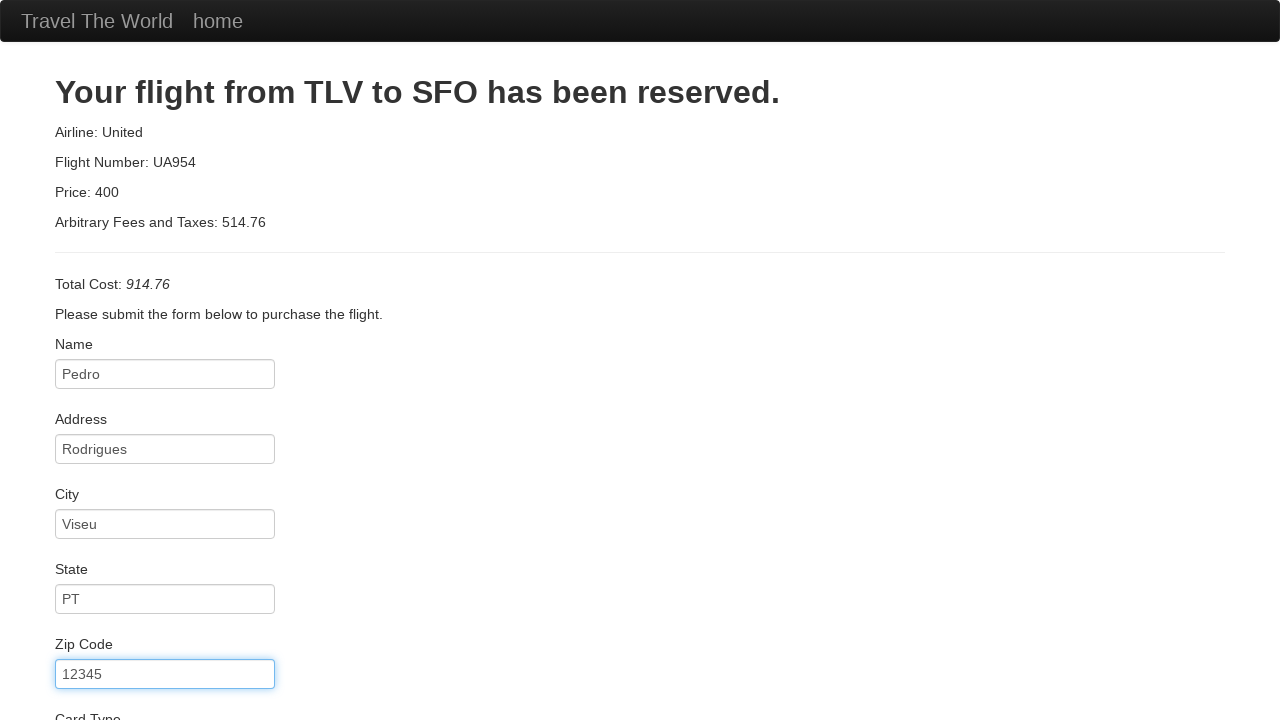

Clicked card type dropdown at (165, 360) on #cardType
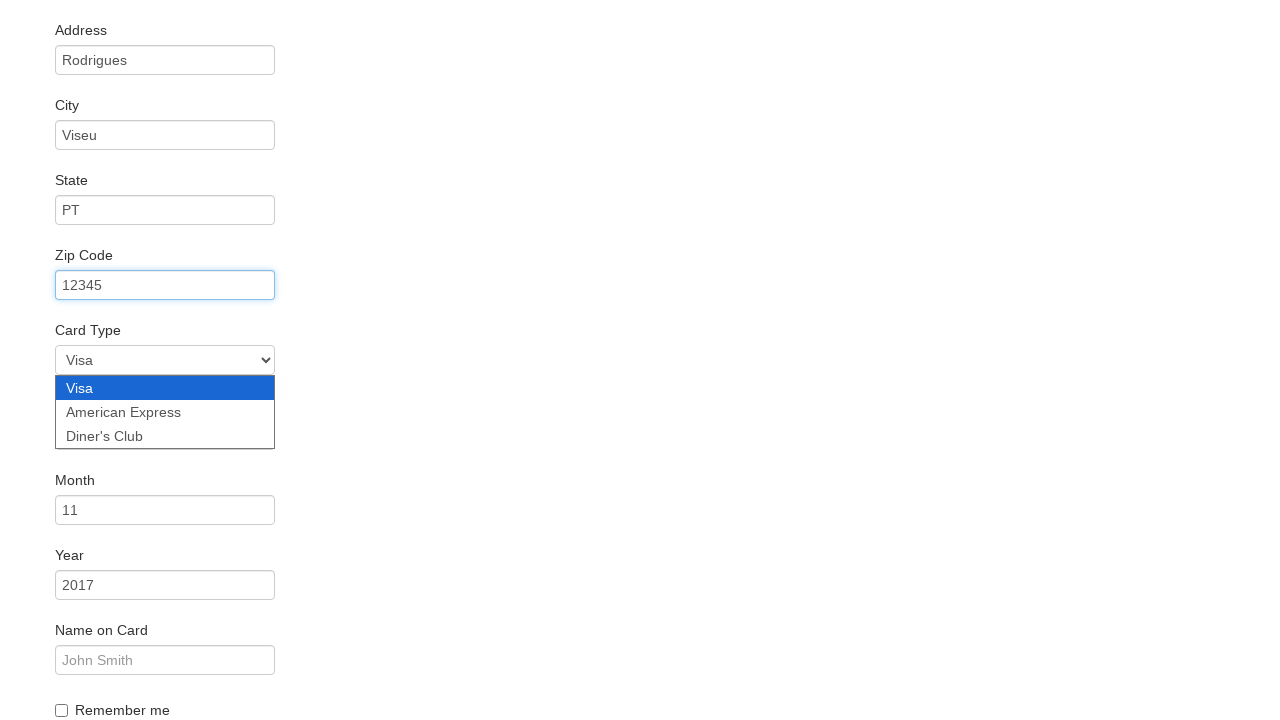

Selected Visa as card type on #cardType
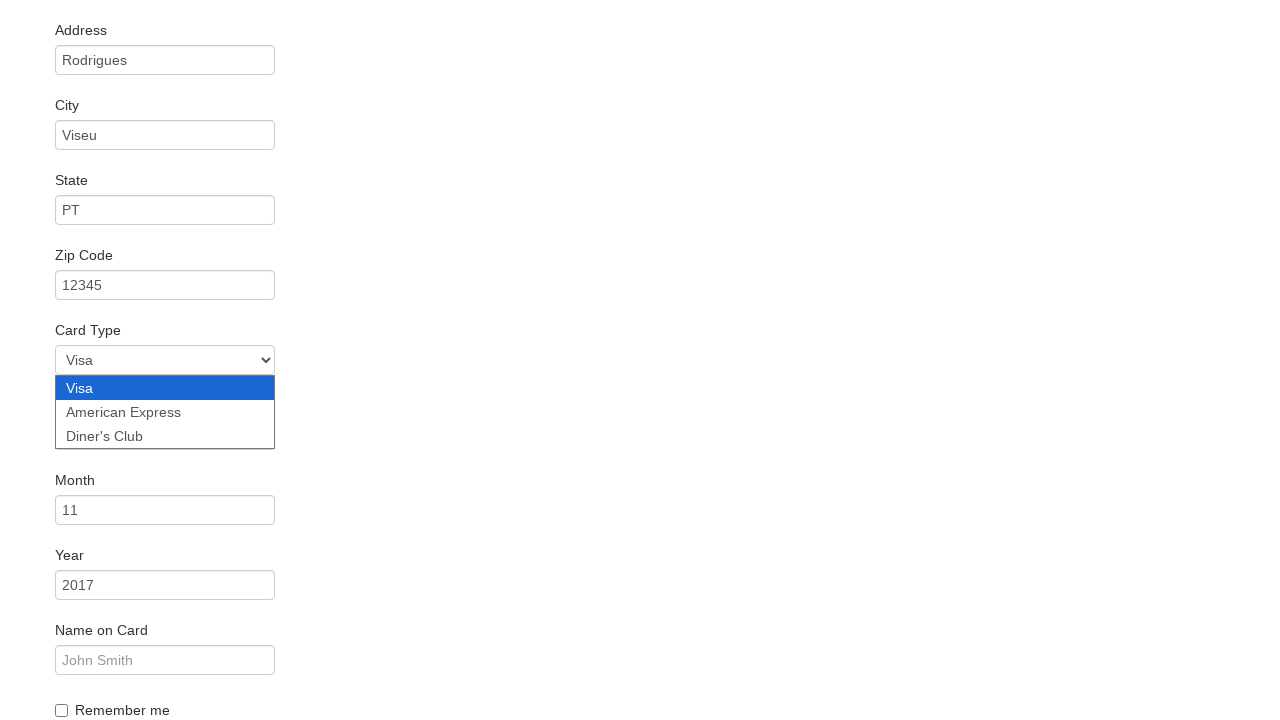

Clicked credit card number field at (165, 435) on #creditCardNumber
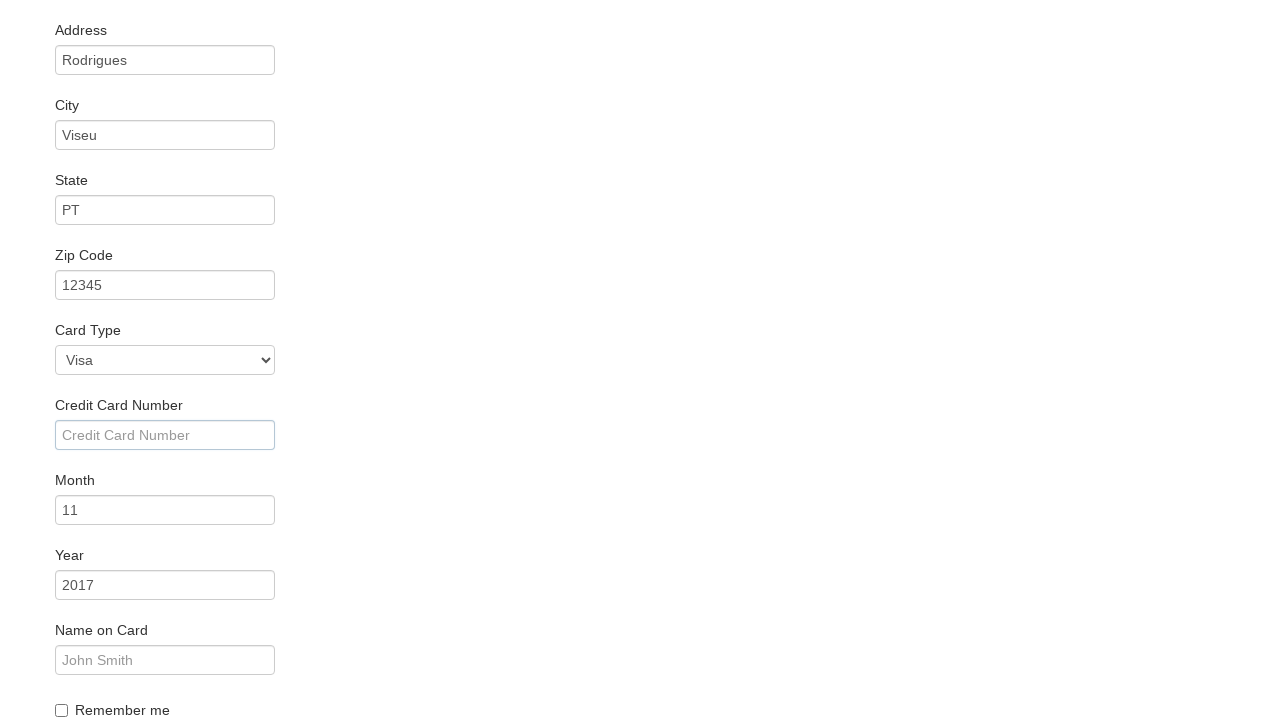

Entered credit card number '123456789' on #creditCardNumber
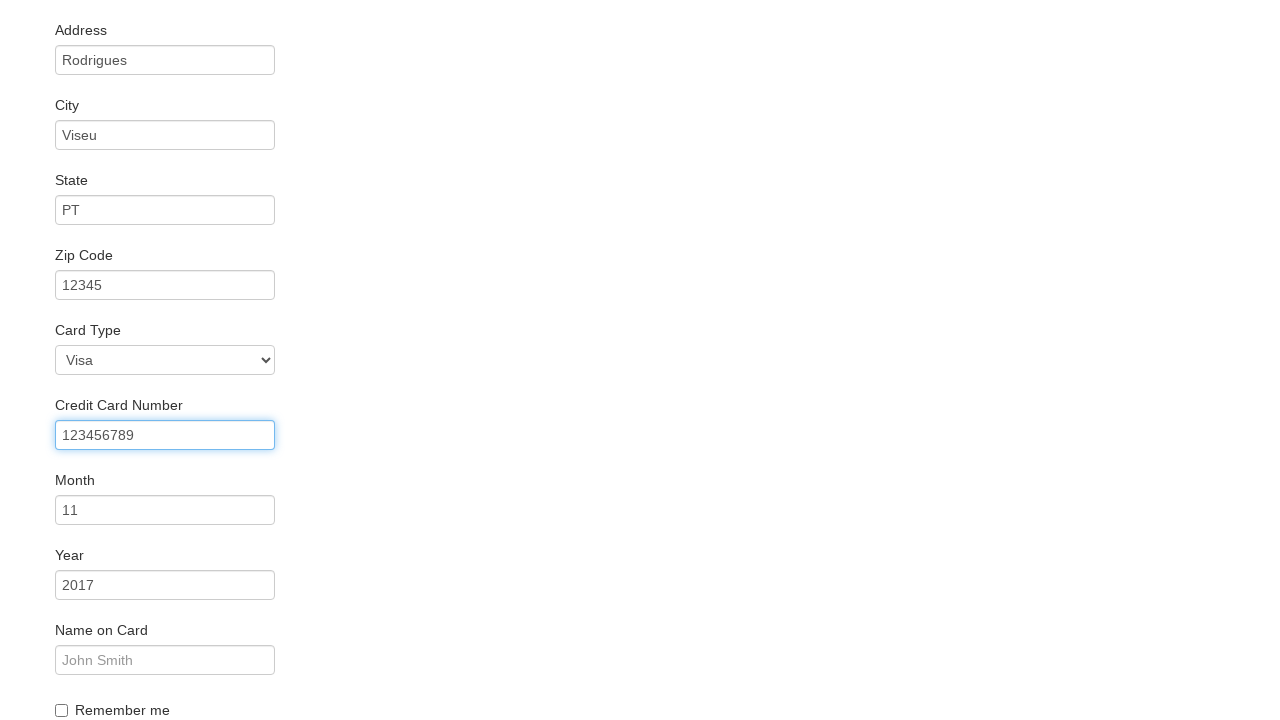

Clicked credit card year field at (165, 585) on #creditCardYear
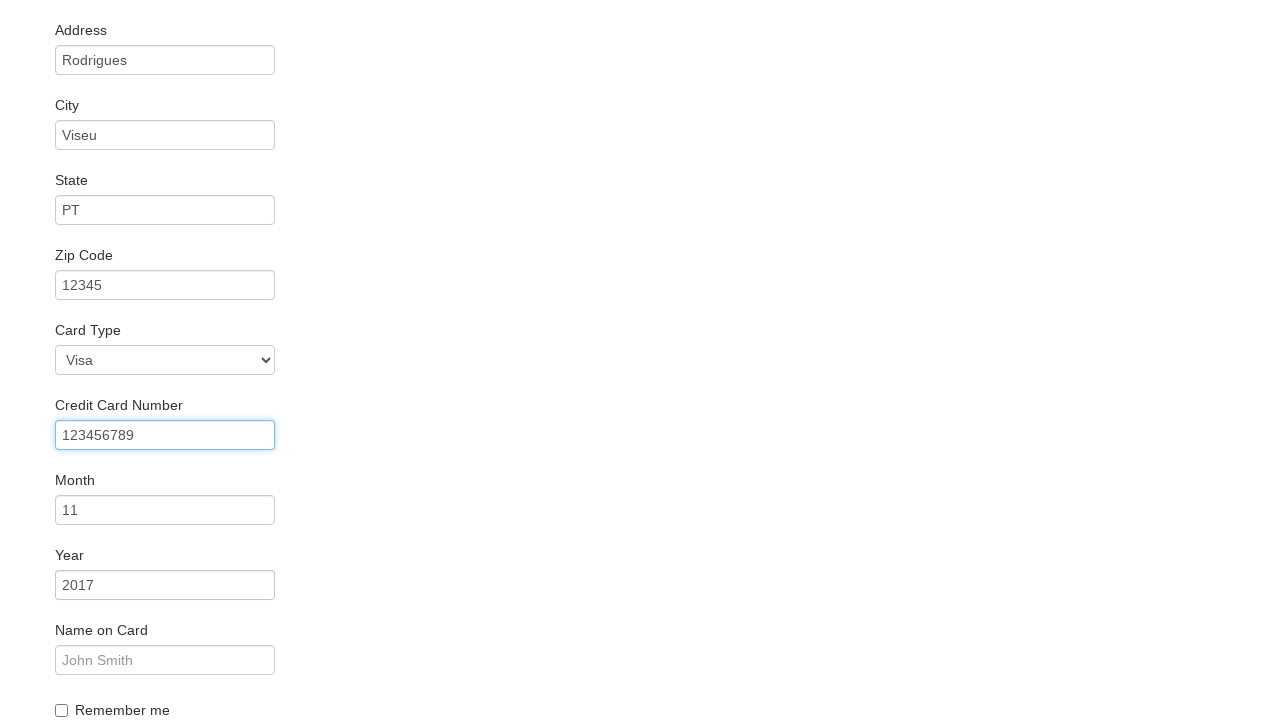

Entered credit card year '2024' on #creditCardYear
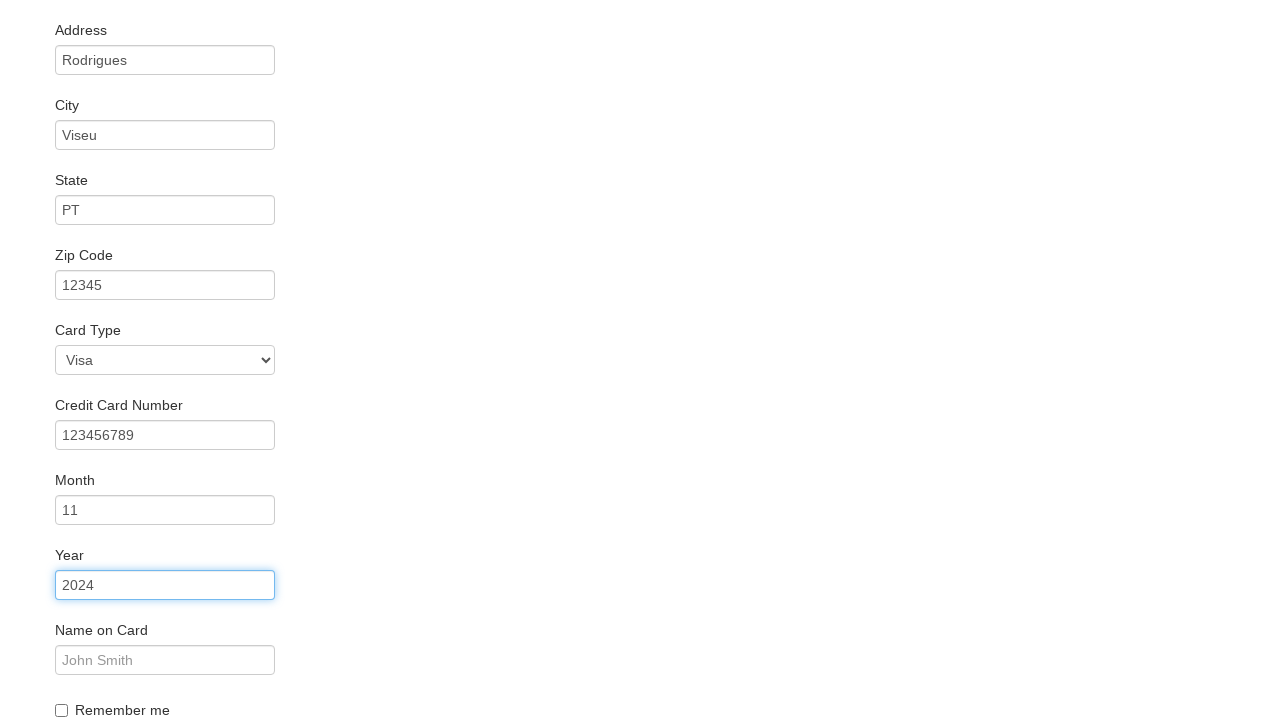

Clicked name on card field at (165, 660) on #nameOnCard
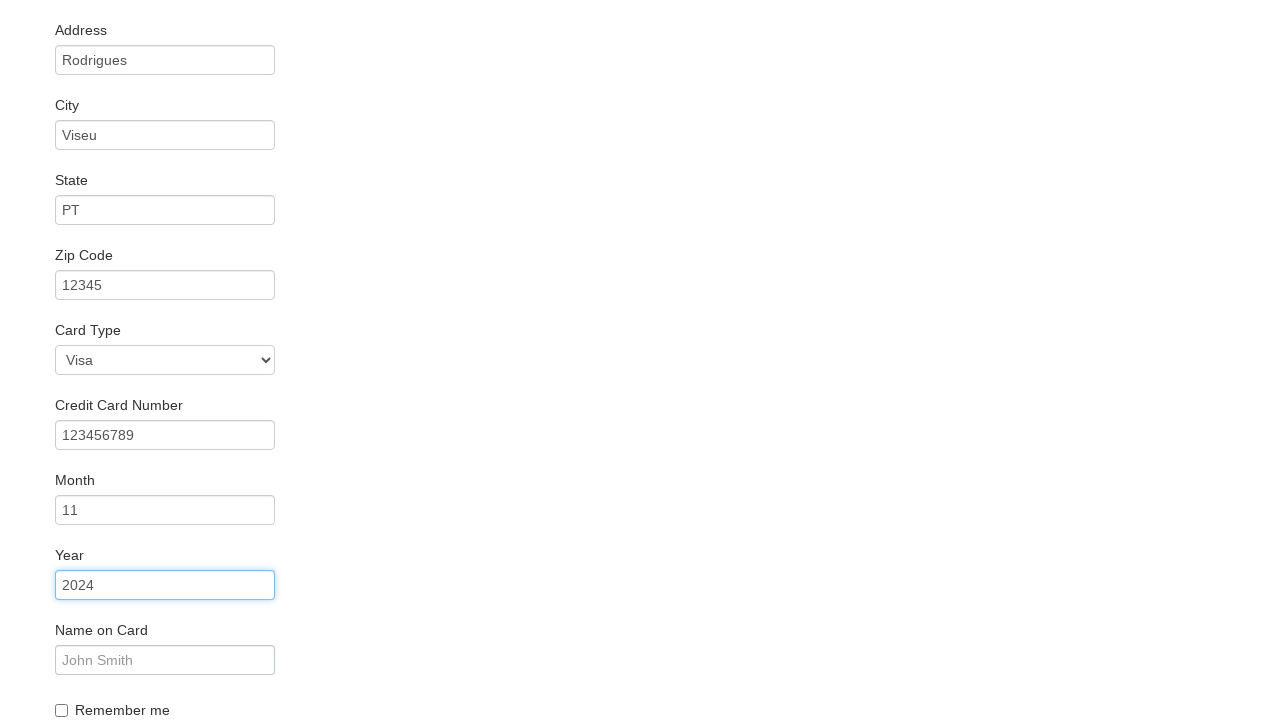

Entered name on card 'Pedro Rodrigues' on #nameOnCard
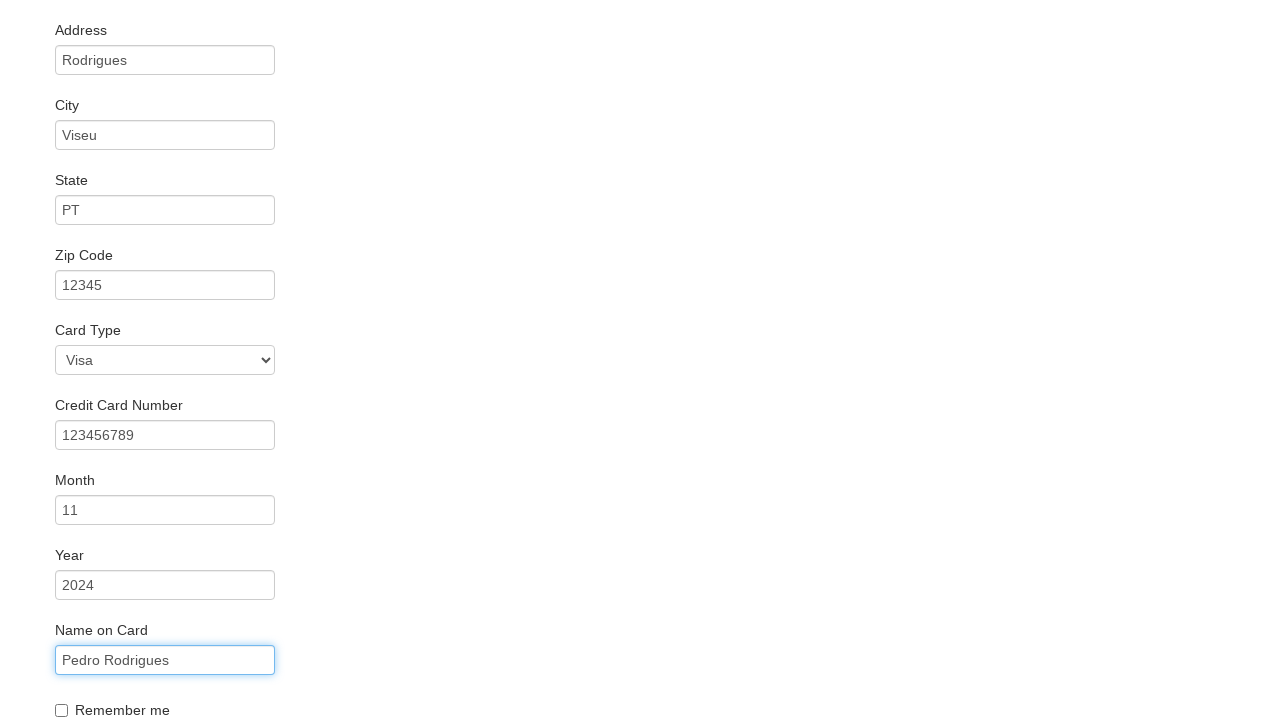

Clicked purchase confirmation button at (118, 685) on .btn-primary
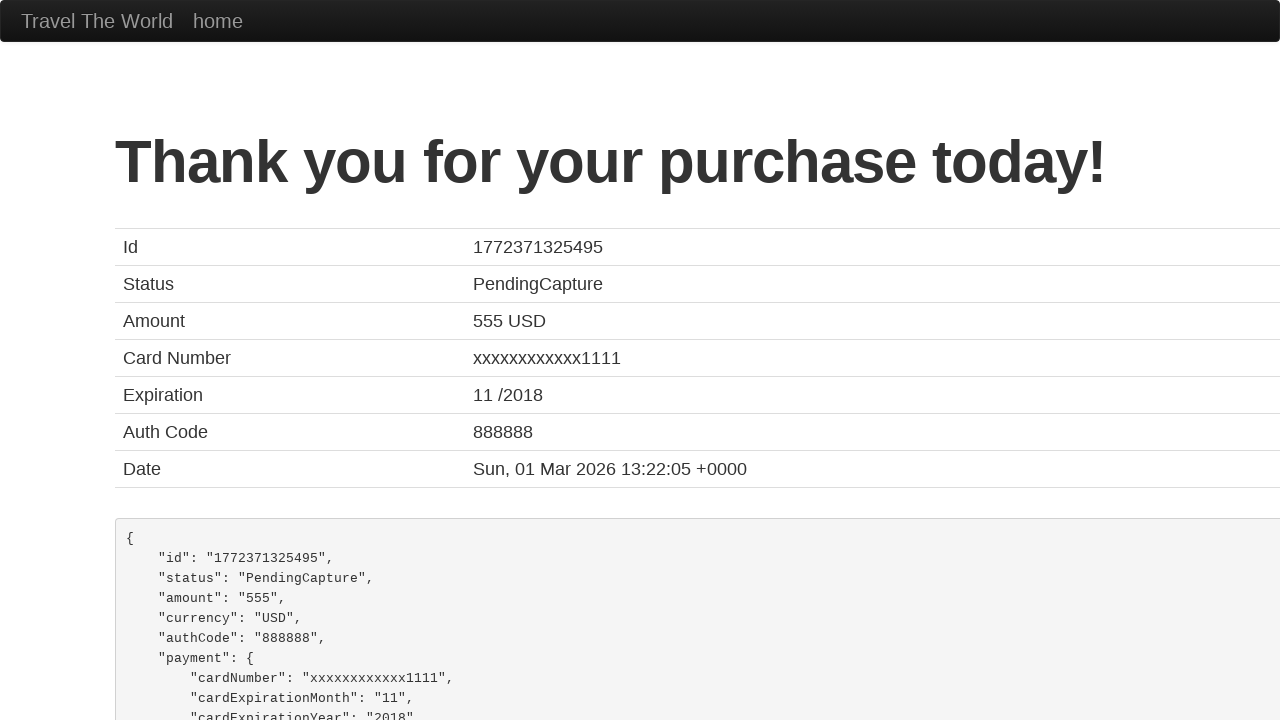

Confirmation page loaded with title 'BlazeDemo Confirmation'
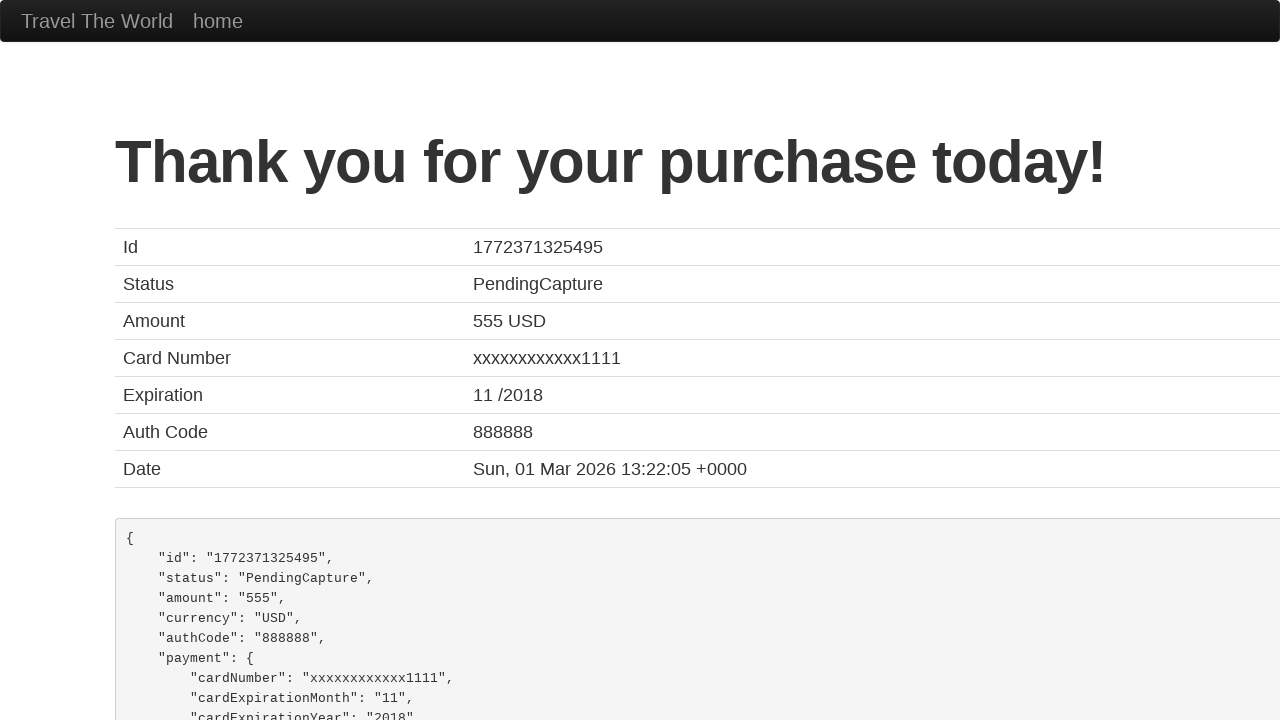

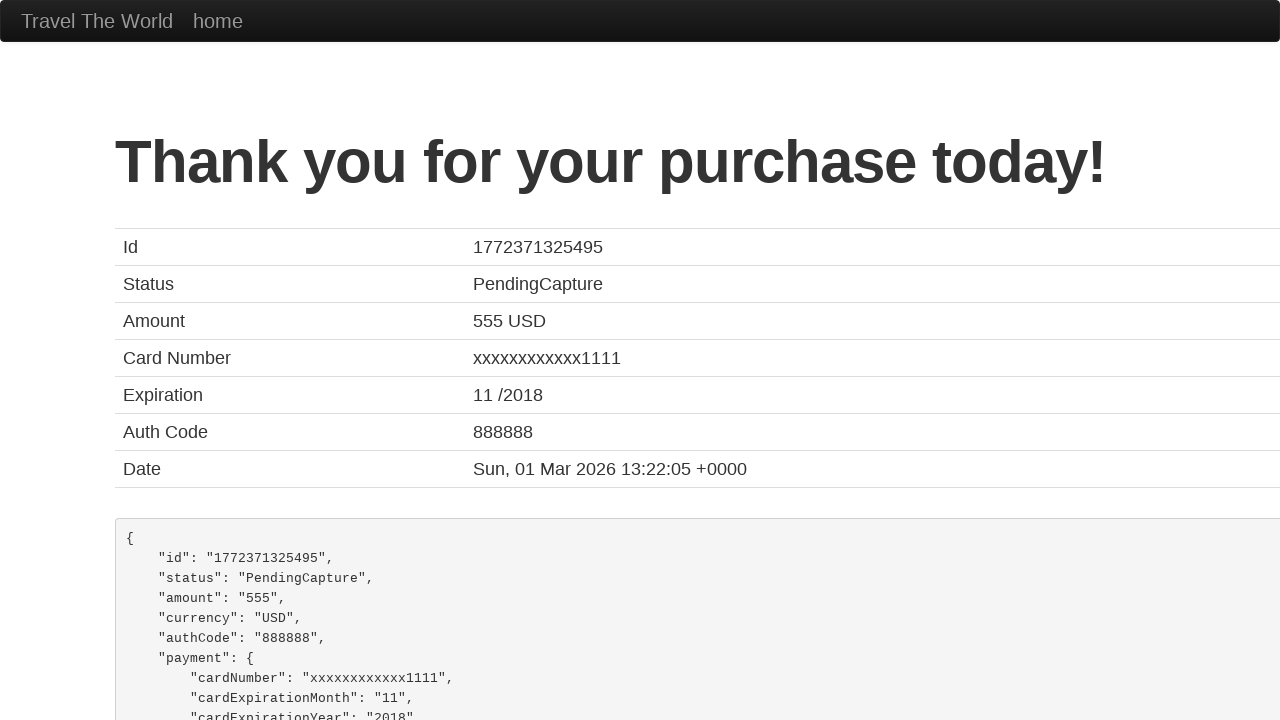